Tests browser navigation methods by visiting multiple sites and using back, forward, and refresh navigation commands while verifying page titles.

Starting URL: https://www.saucedemo.com/

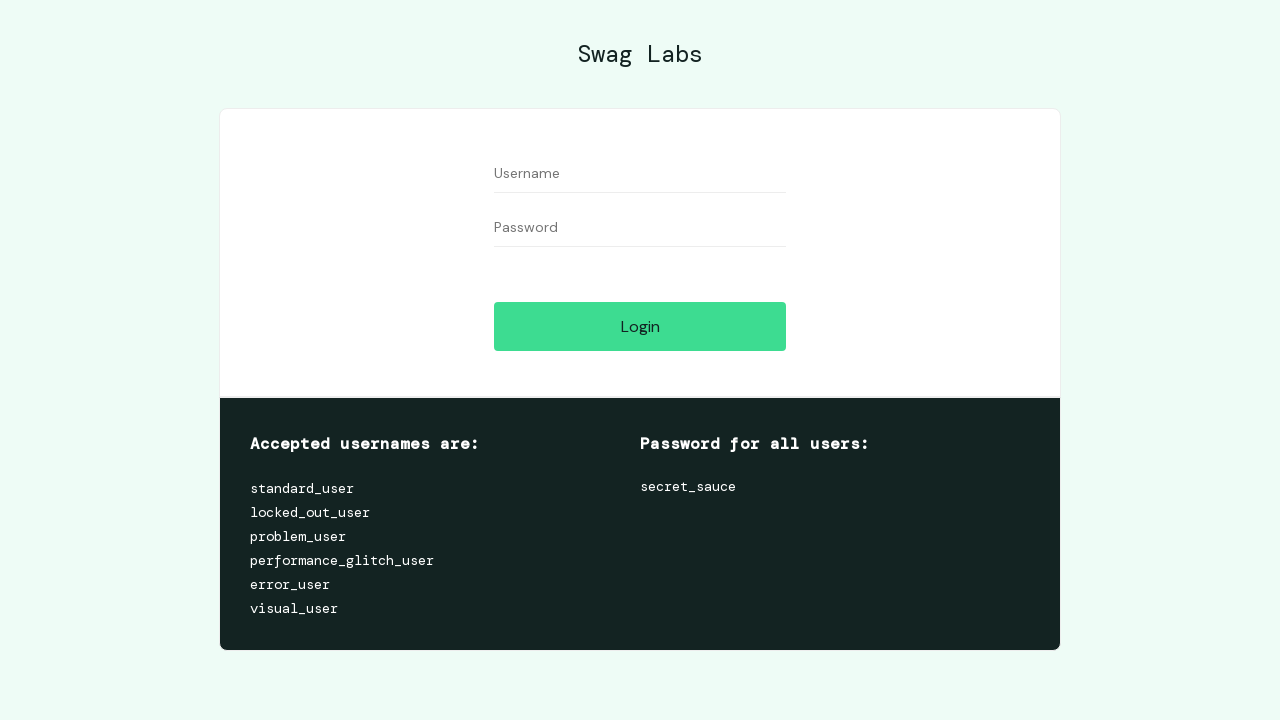

Verified initial page title is 'Swag Labs'
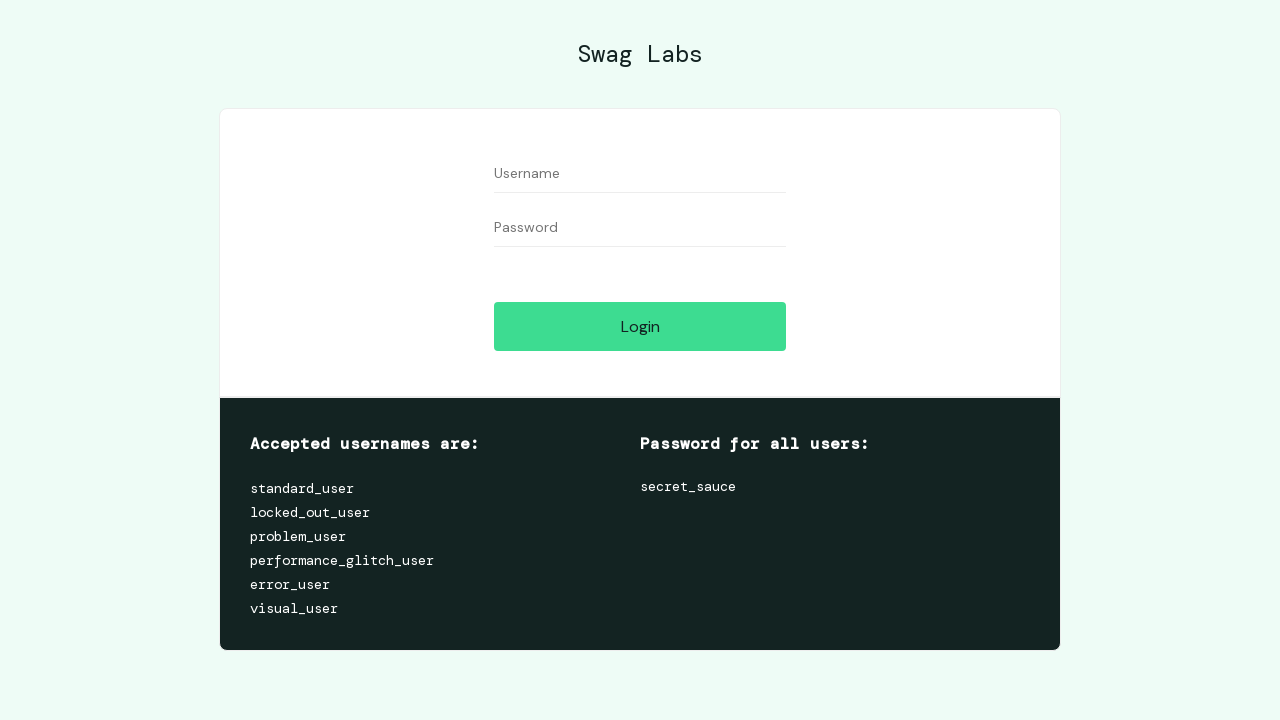

Verified current URL is https://www.saucedemo.com/
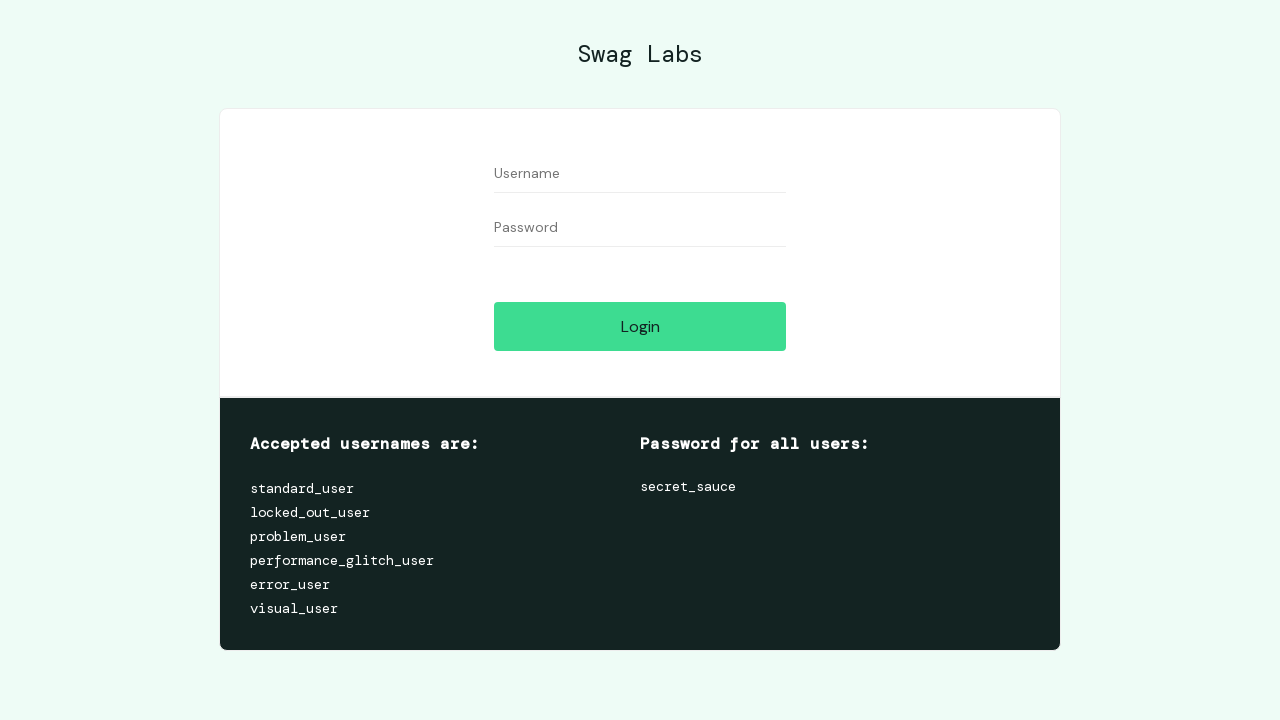

Navigated to https://the-internet.herokuapp.com/abtest
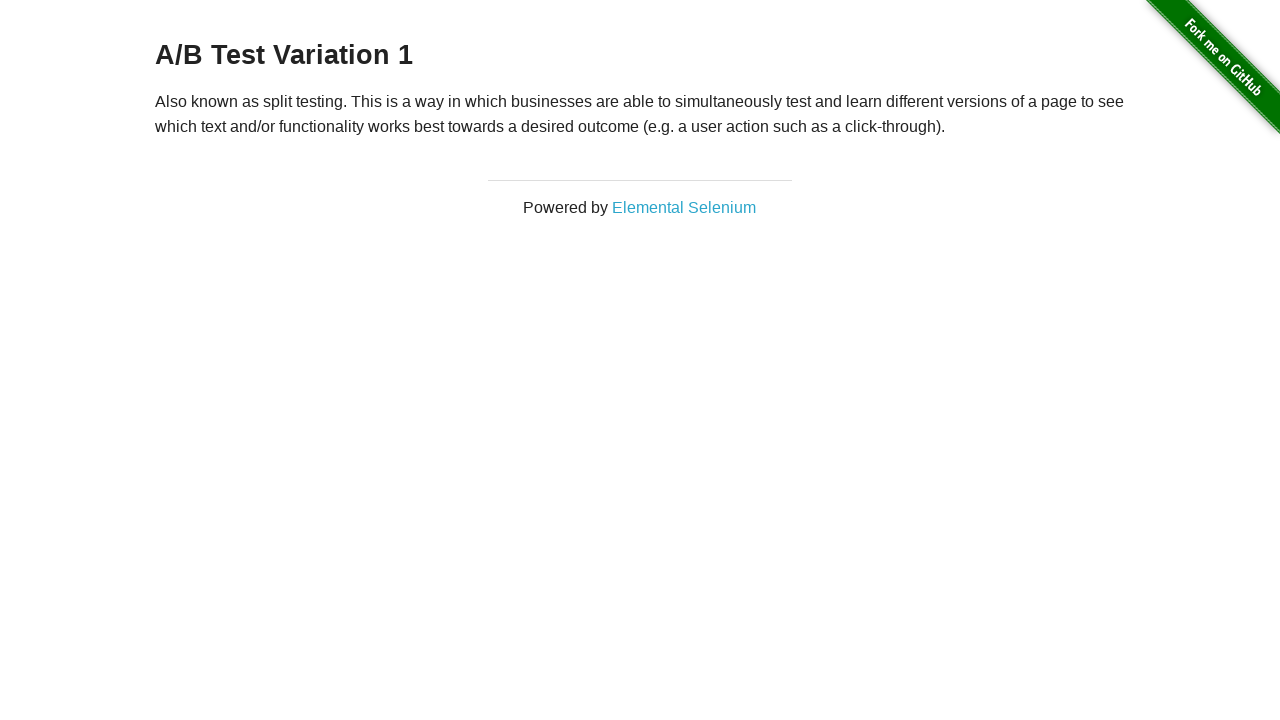

Verified page title is 'The Internet'
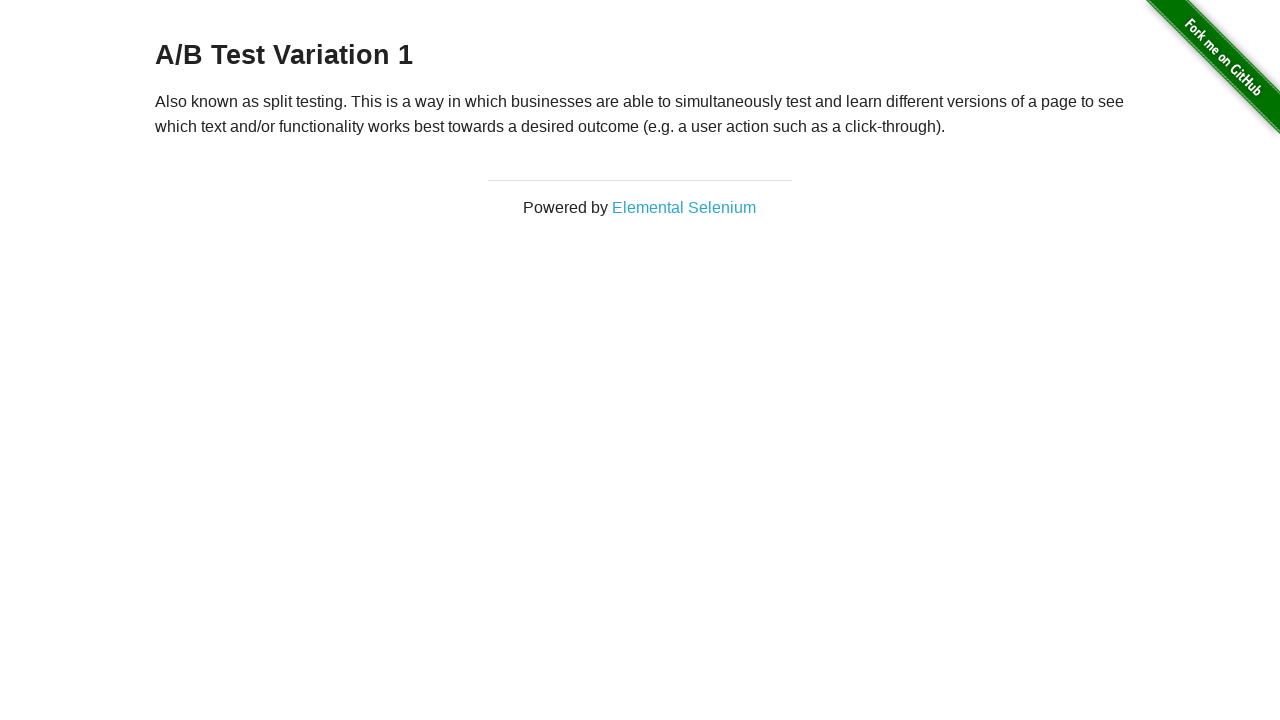

Navigated back to previous page
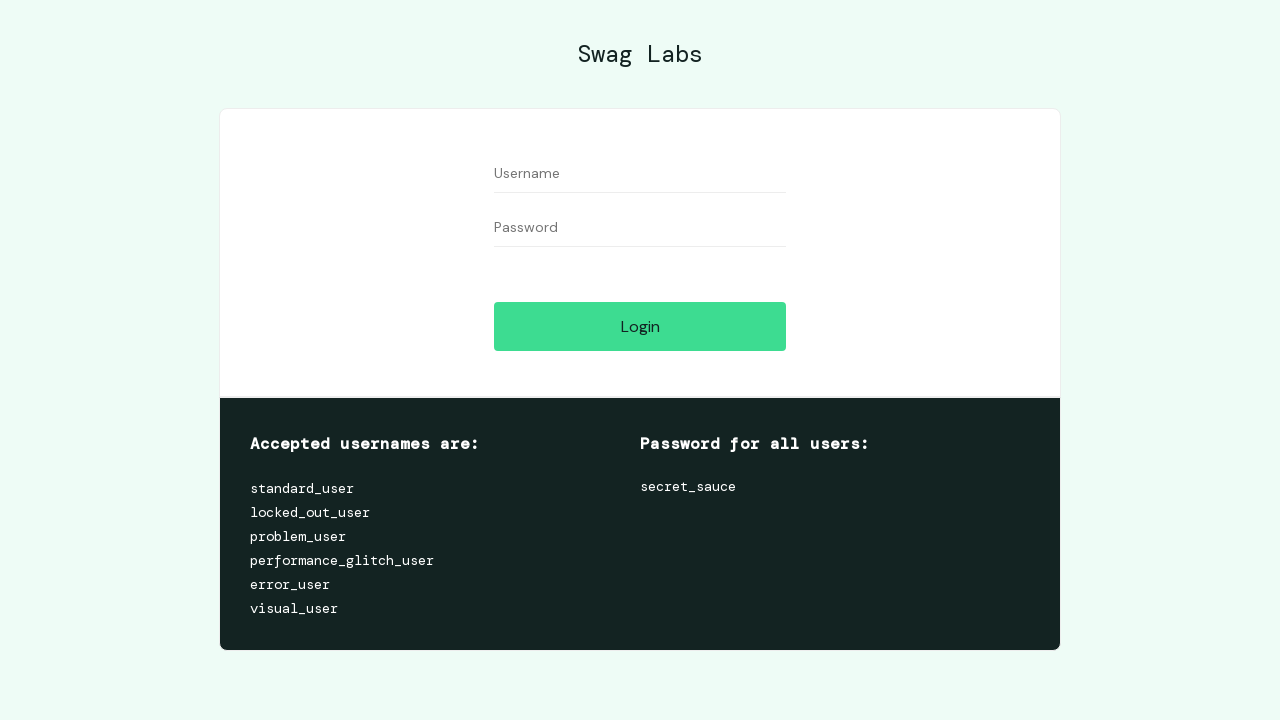

Verified page title is 'Swag Labs' after back navigation
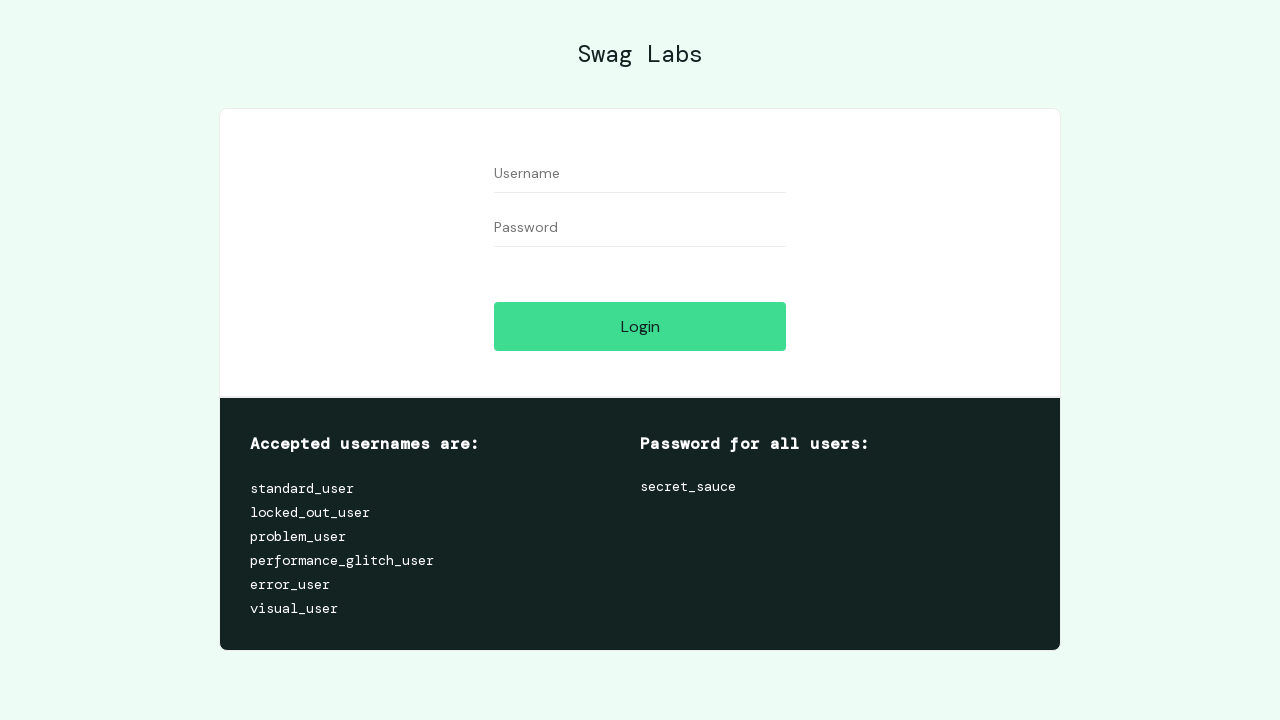

Navigated forward to next page
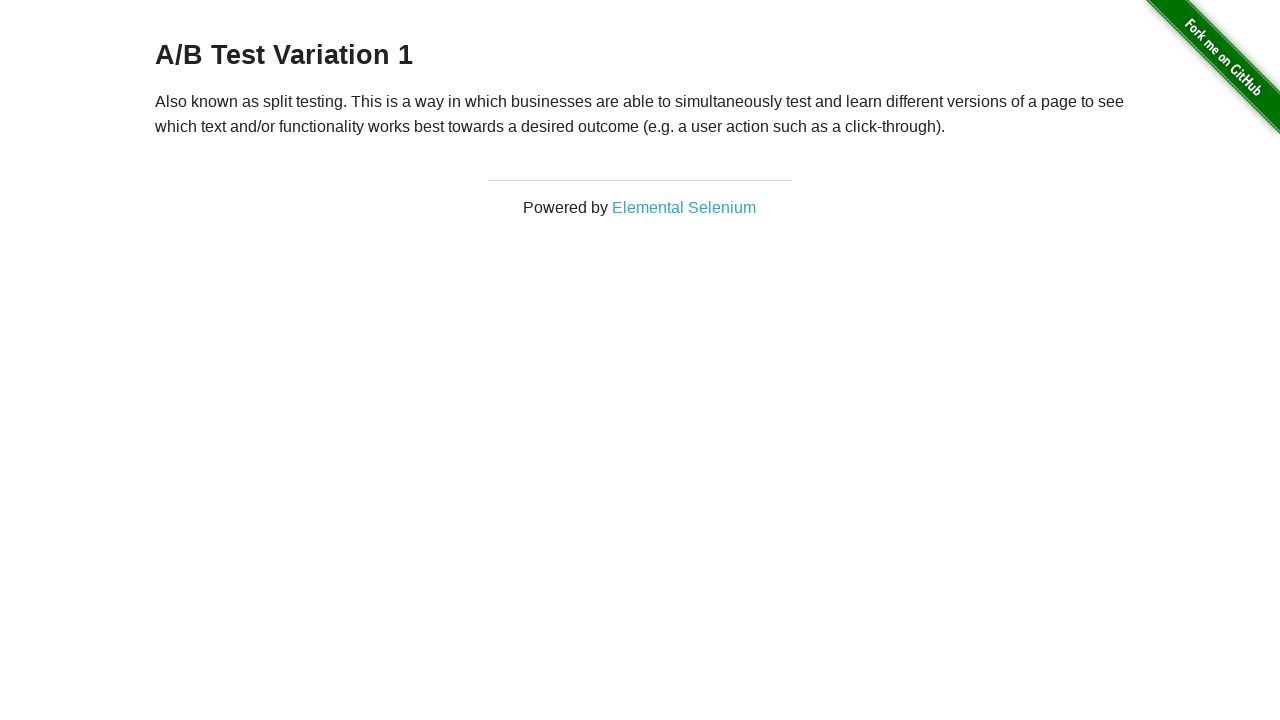

Verified page title is 'The Internet' after forward navigation
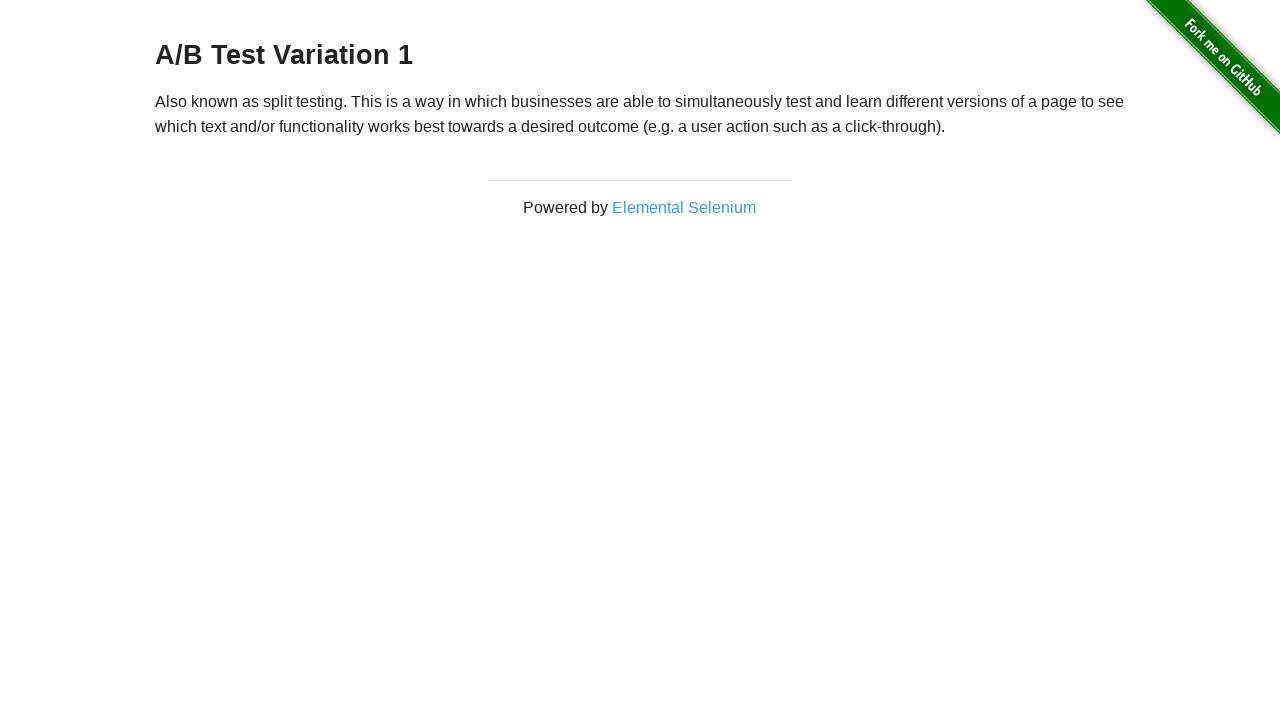

Refreshed the current page
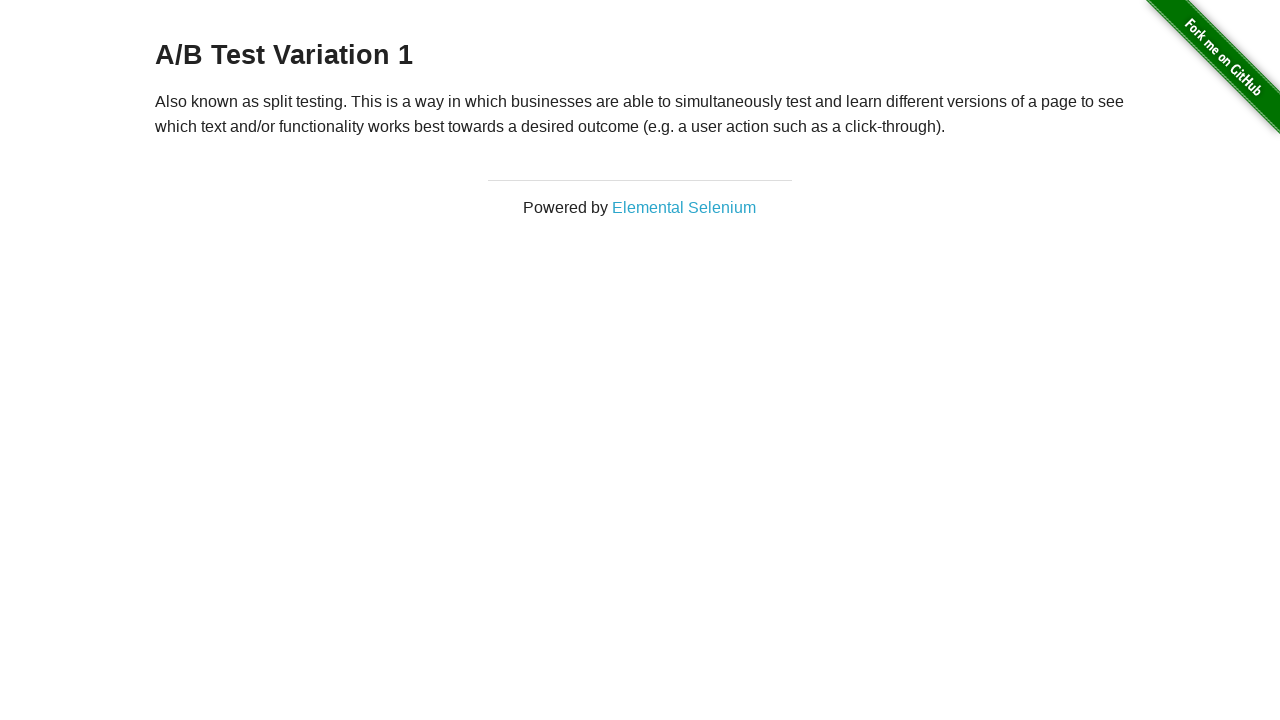

Verified page title is still 'The Internet' after refresh
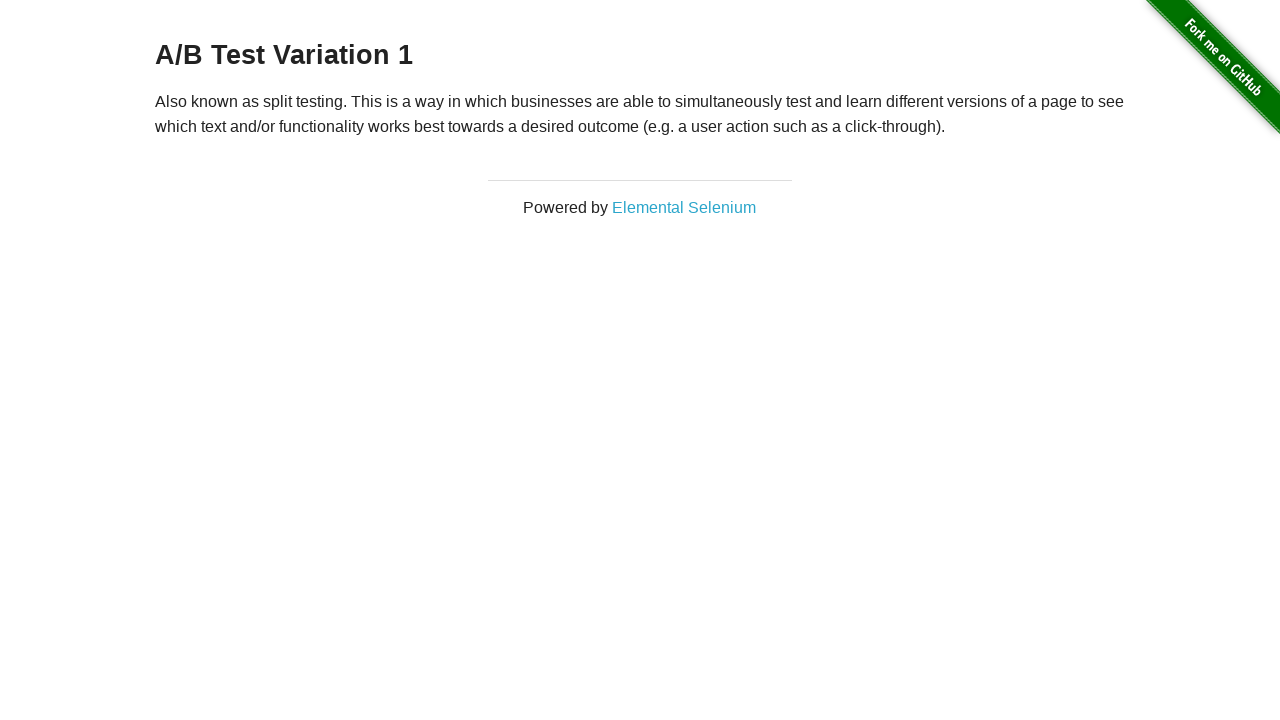

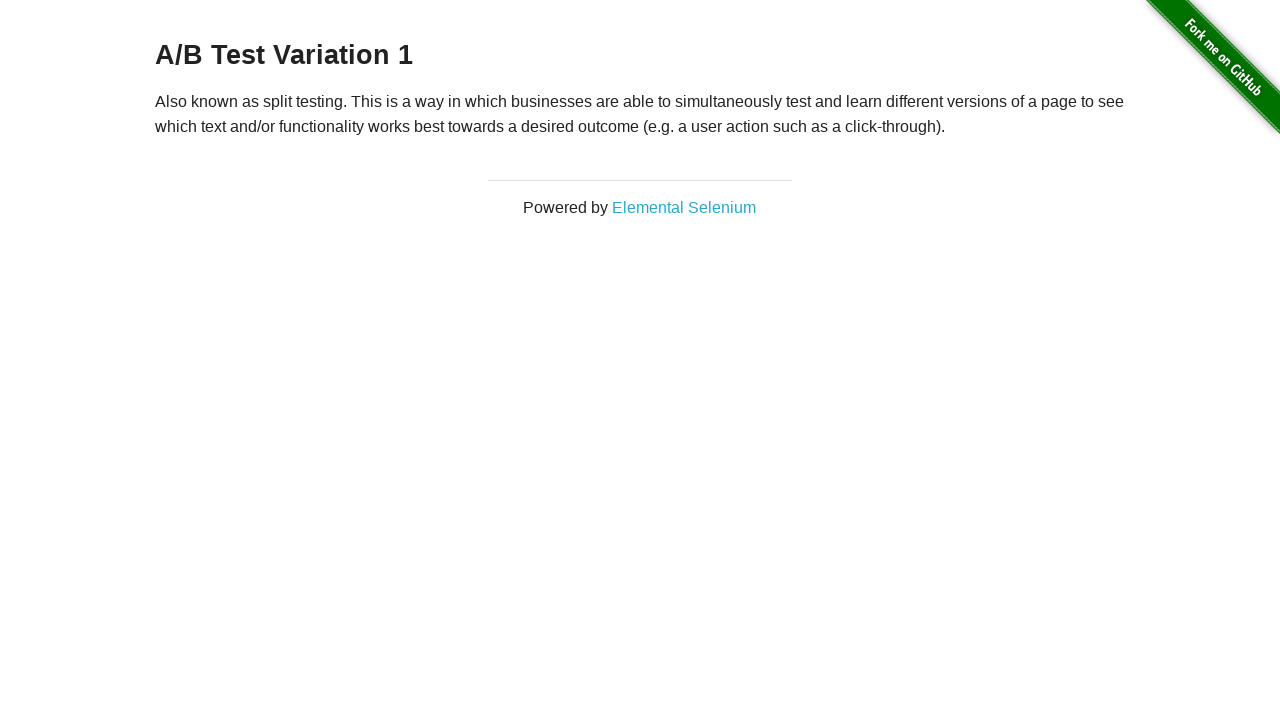